Navigates to WebdriverIO homepage and retrieves the subtitle text

Starting URL: https://webdriver.io

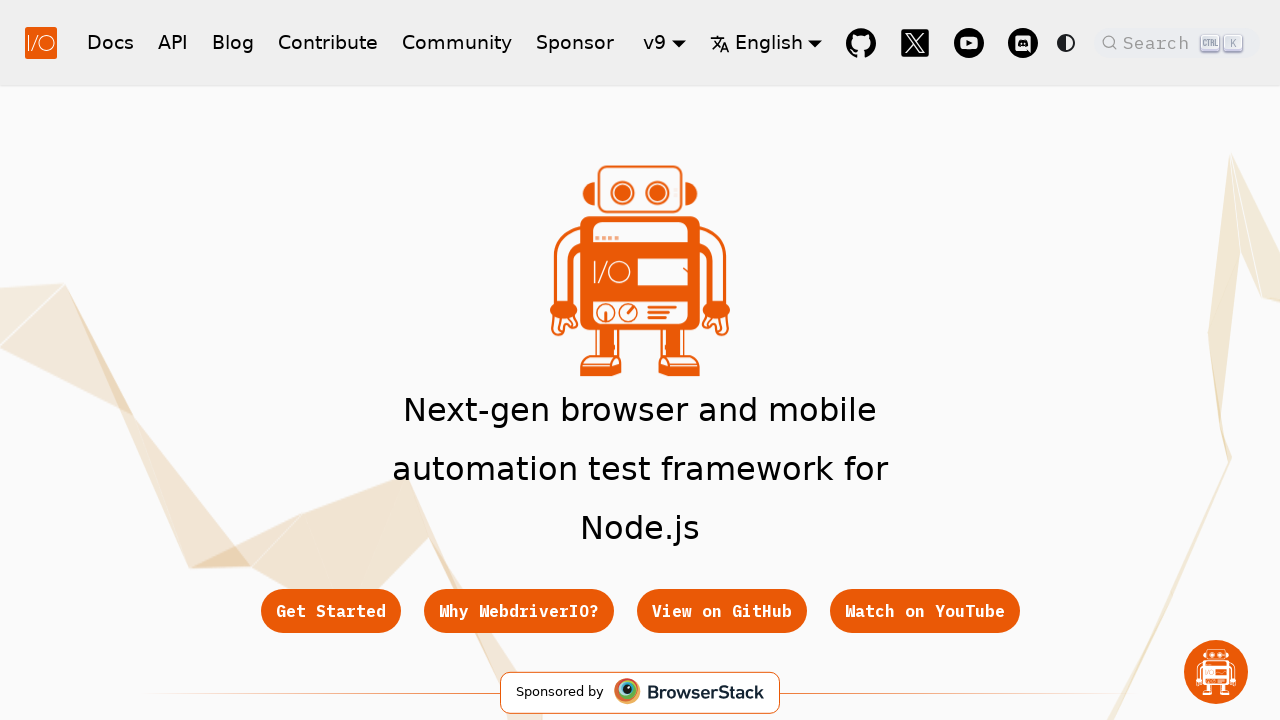

Navigated to WebdriverIO homepage
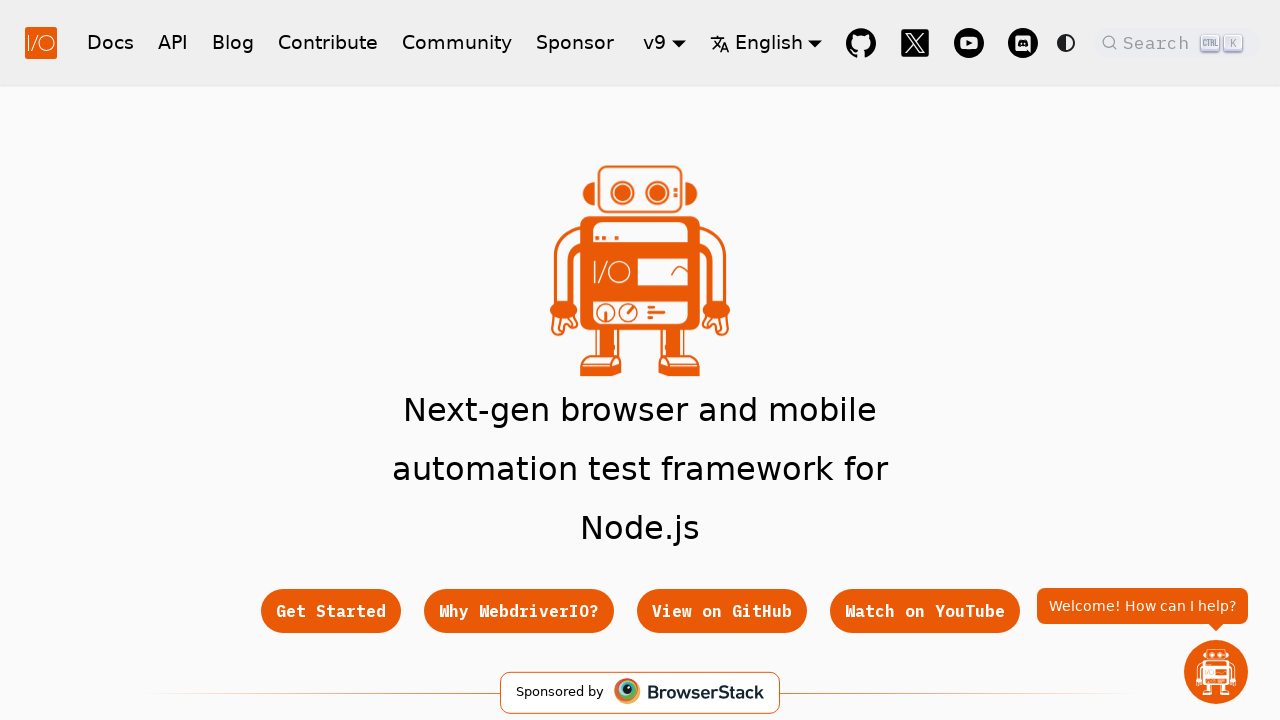

Located subtitle element
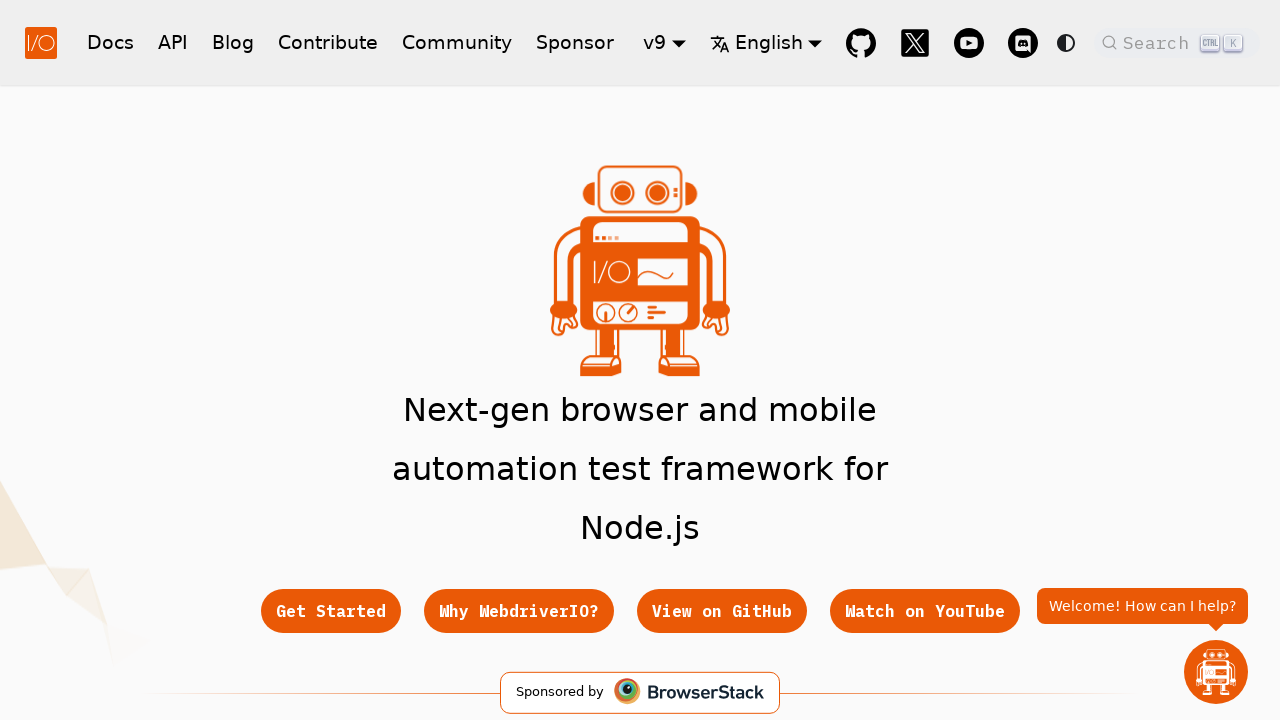

Subtitle element is visible and ready
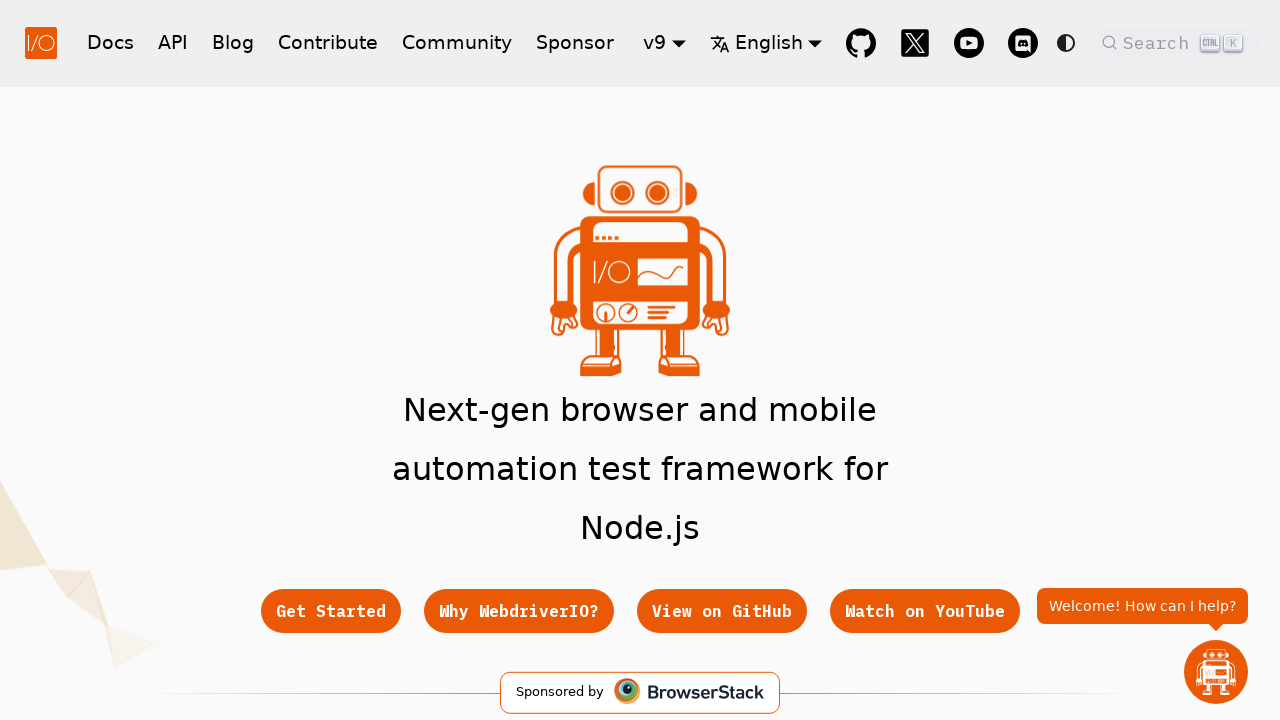

Retrieved subtitle text: Next-gen browser and mobile automation test framework for Node.js
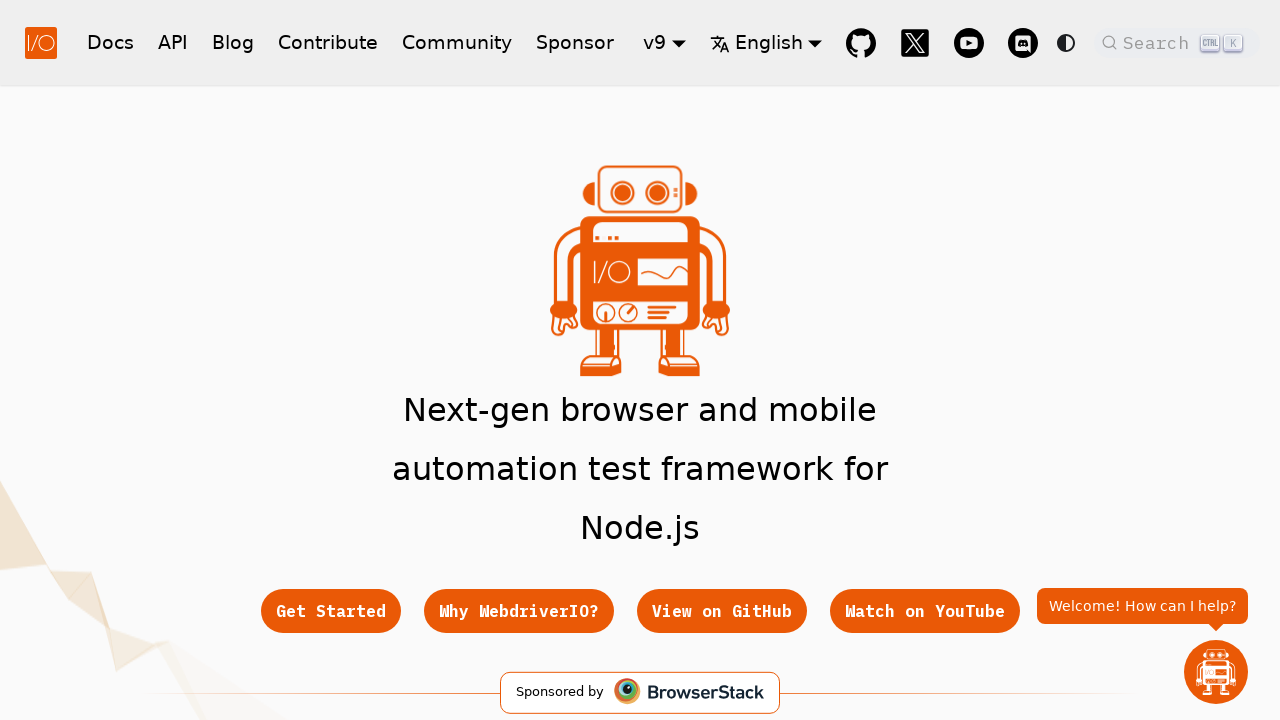

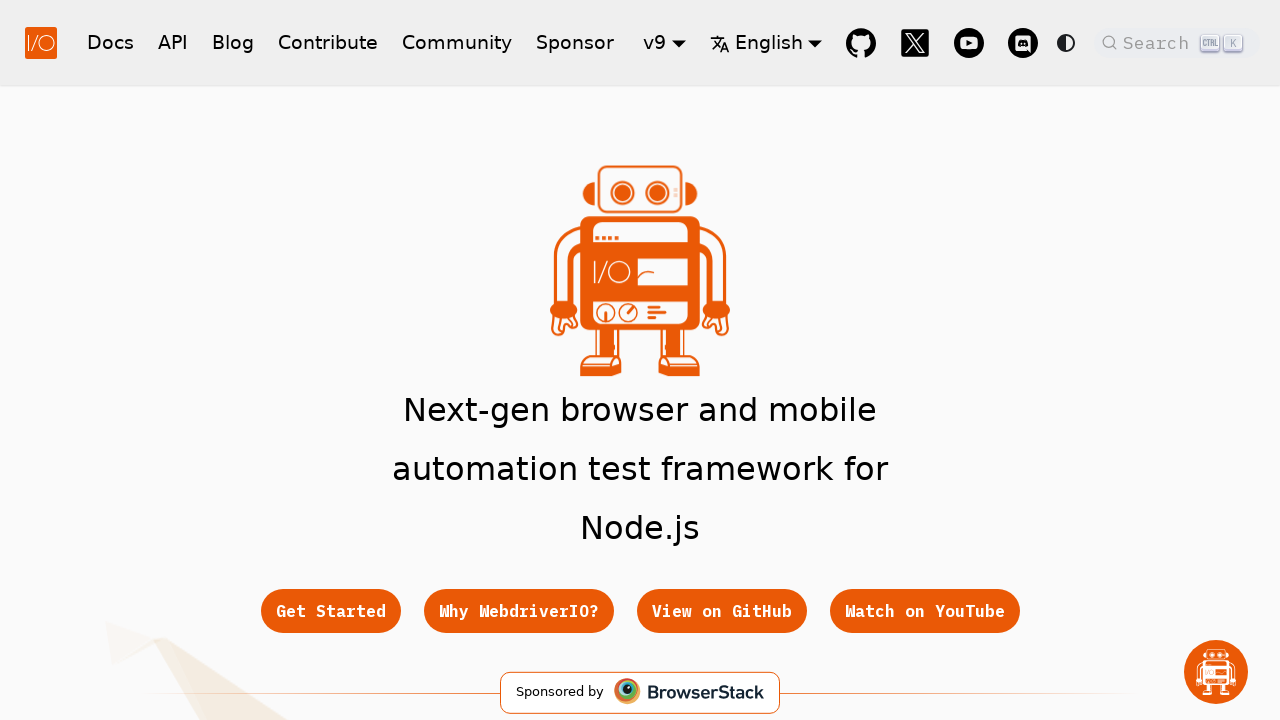